Tests dropdown menu functionality by clicking on a dropdown button and selecting an autocomplete item from the menu options.

Starting URL: https://formy-project.herokuapp.com/dropdown

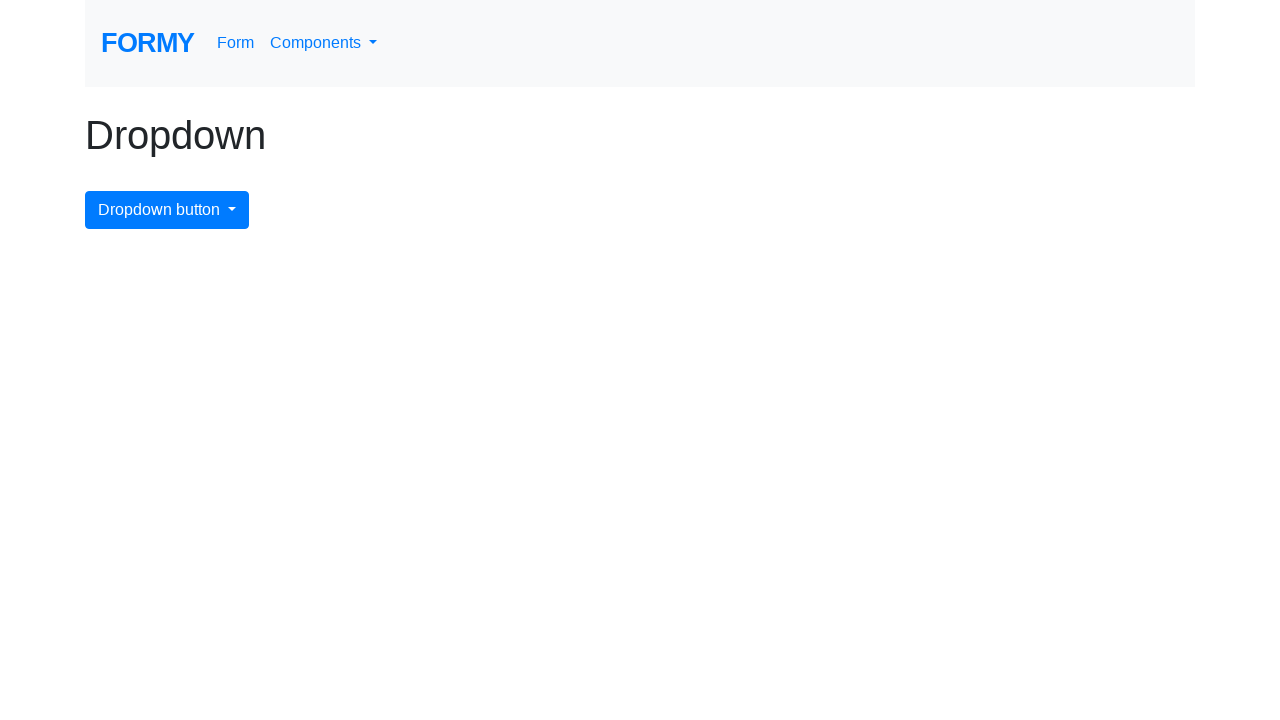

Clicked on the dropdown menu button at (167, 210) on #dropdownMenuButton
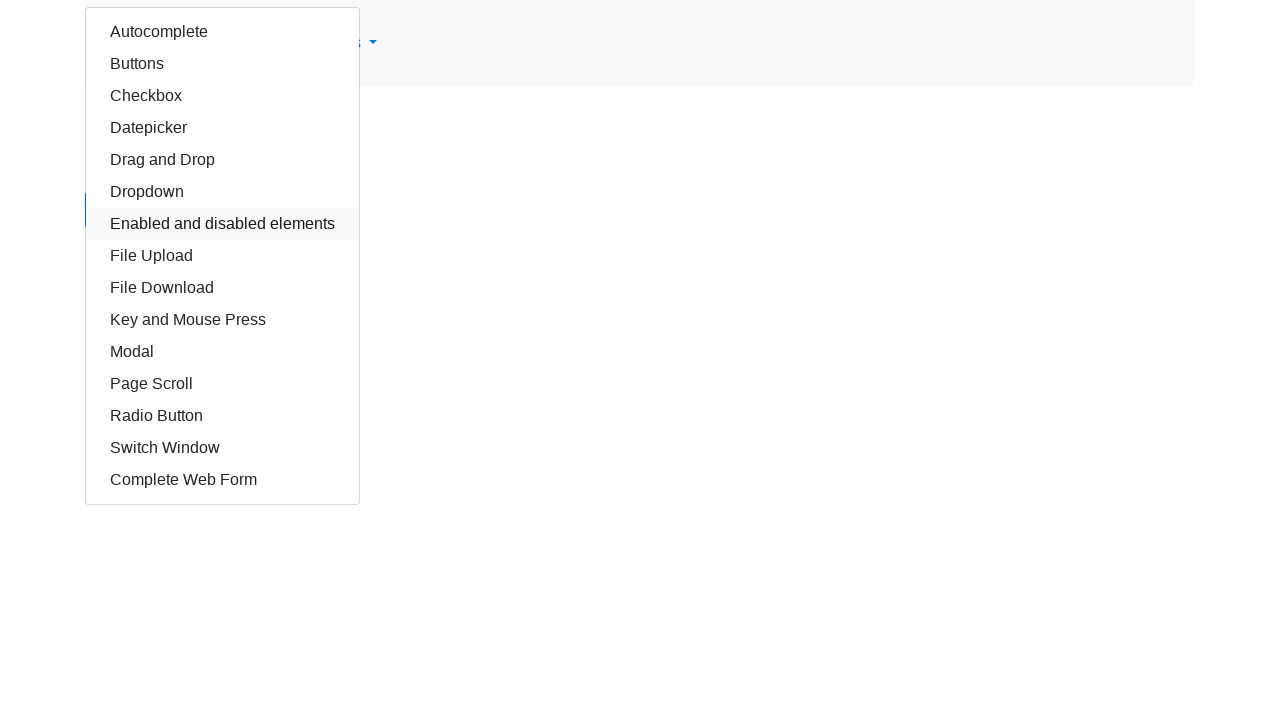

Selected the autocomplete option from the dropdown menu at (222, 32) on #autocomplete
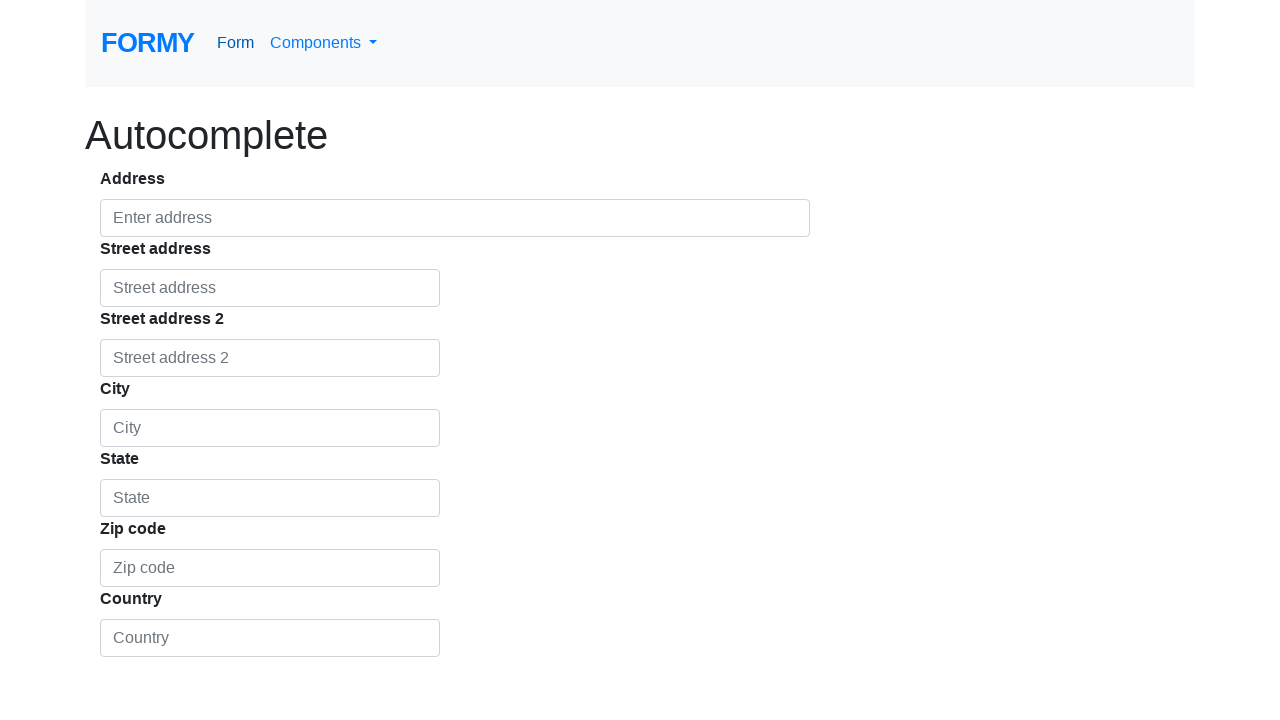

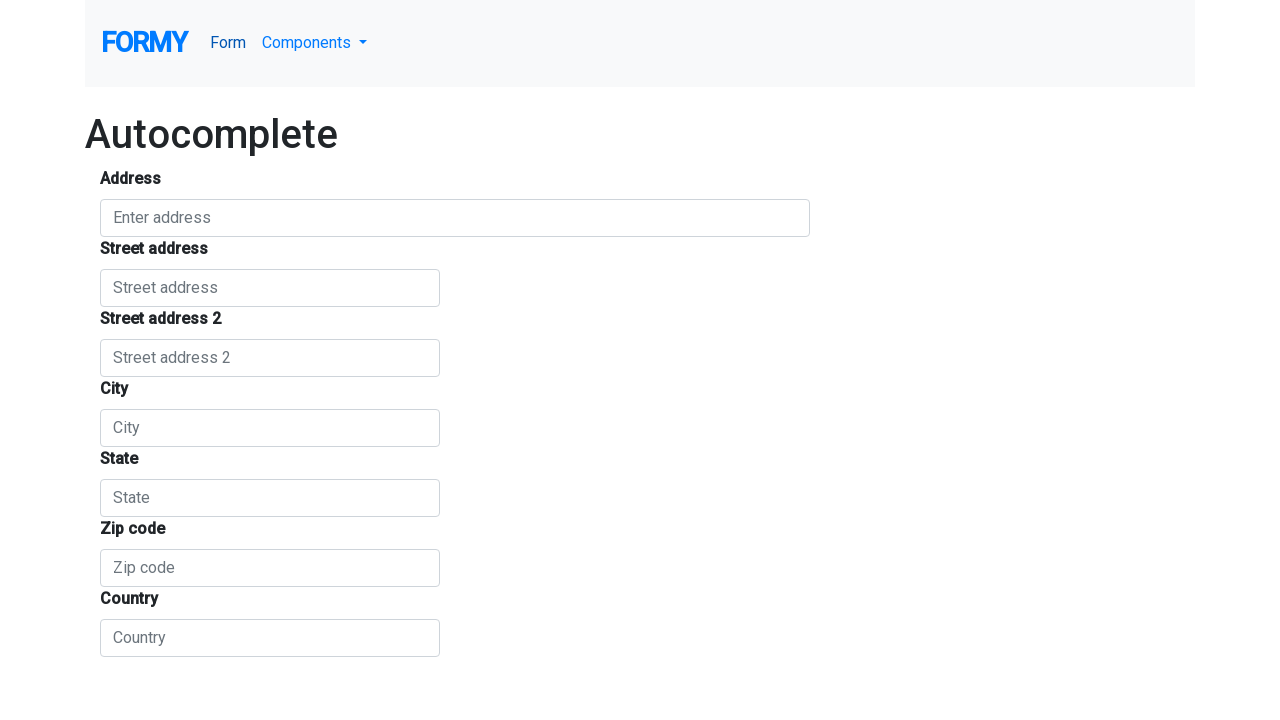